Tests dynamic controls functionality by clicking the Enable button, verifying the input becomes enabled, then clicking Disable and verifying it becomes disabled again.

Starting URL: http://the-internet.herokuapp.com/dynamic_controls

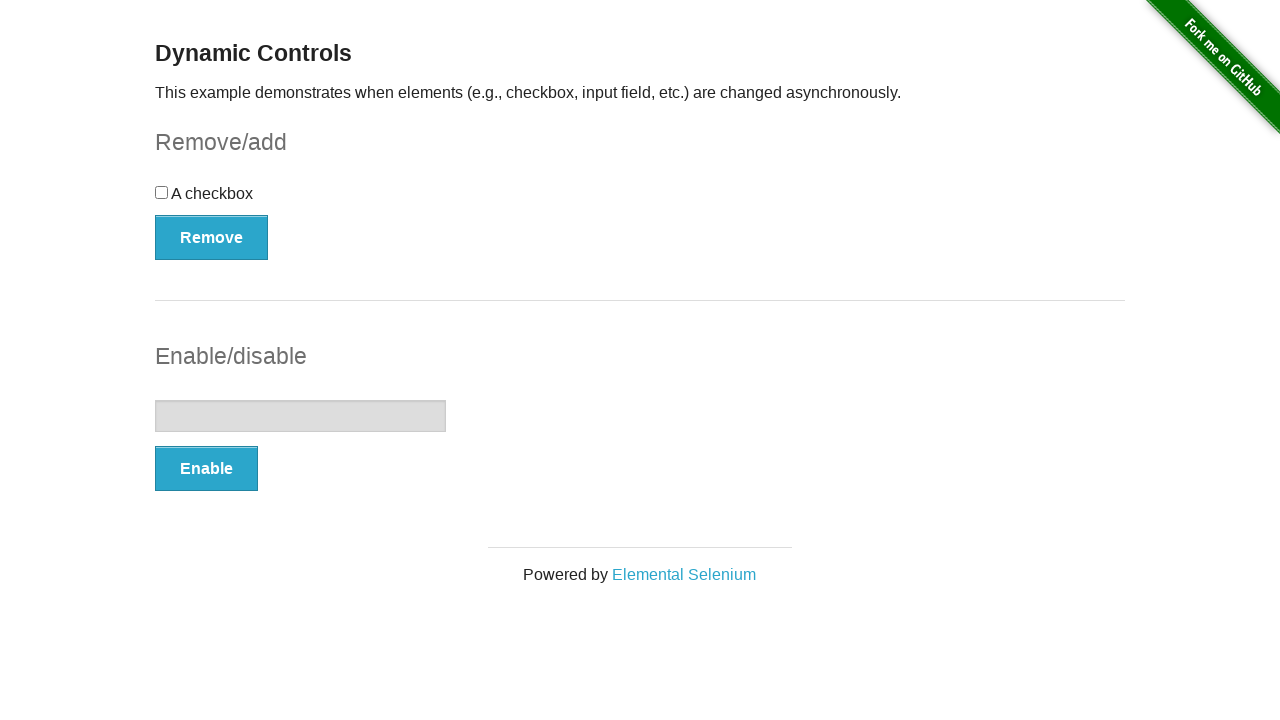

Clicked the Enable button at (206, 469) on xpath=//button[@onclick='swapInput()']
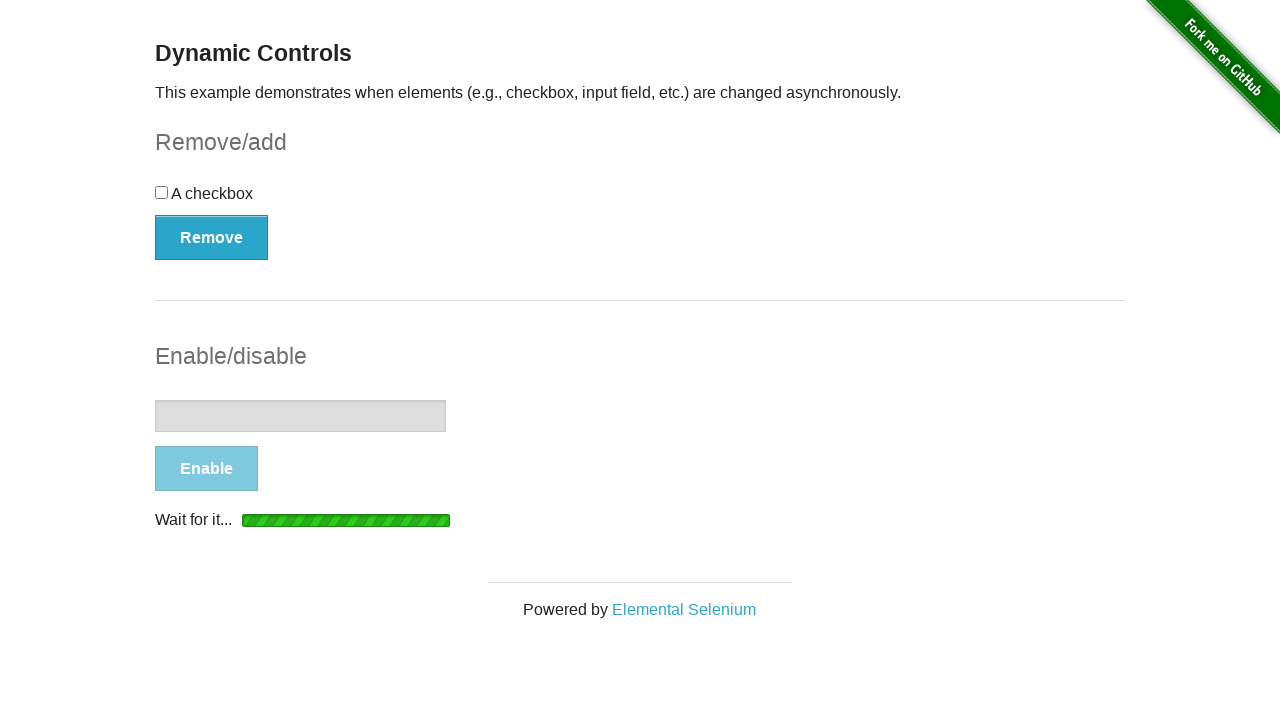

Waited for loading to complete after enabling
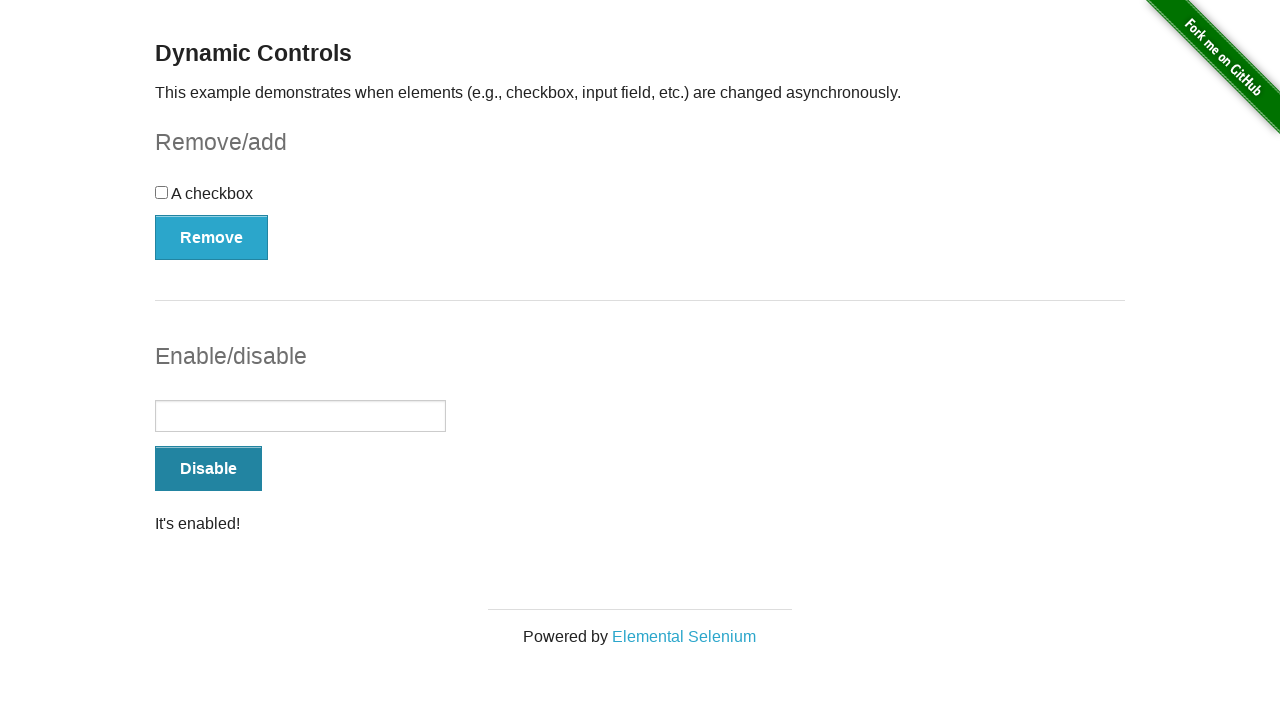

Retrieved message text confirming input is enabled
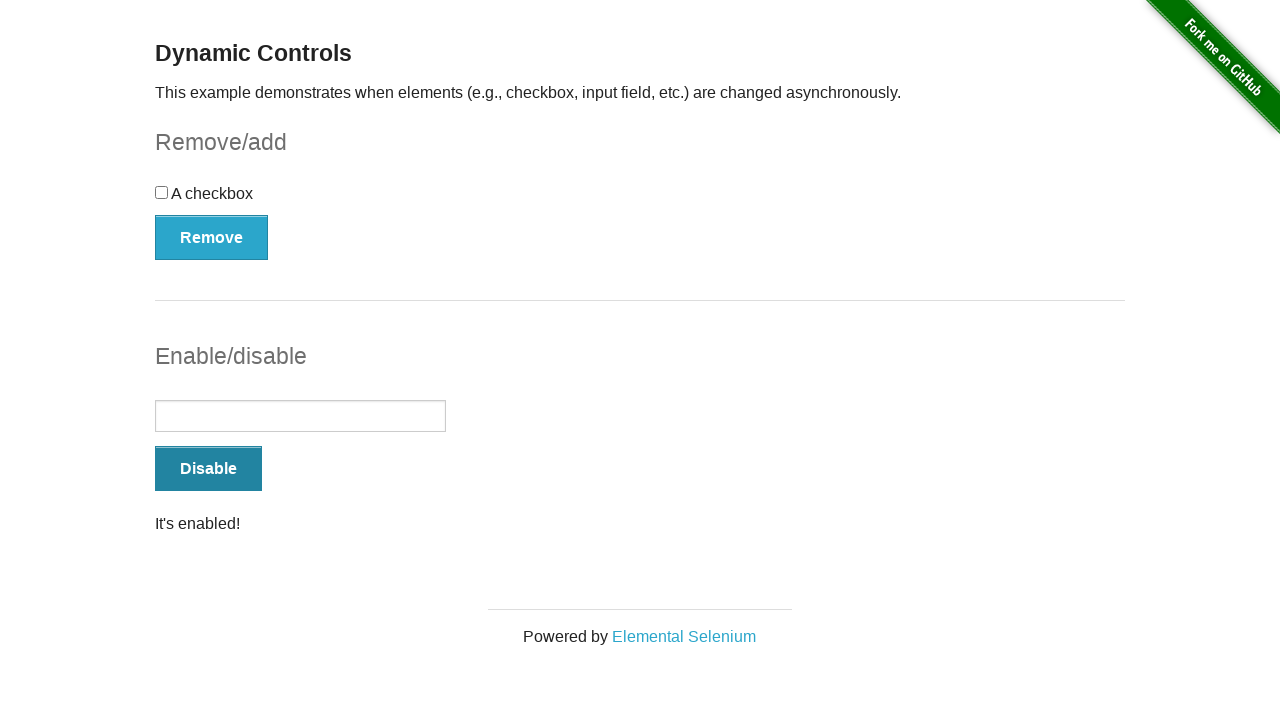

Verified message text is 'It's enabled!'
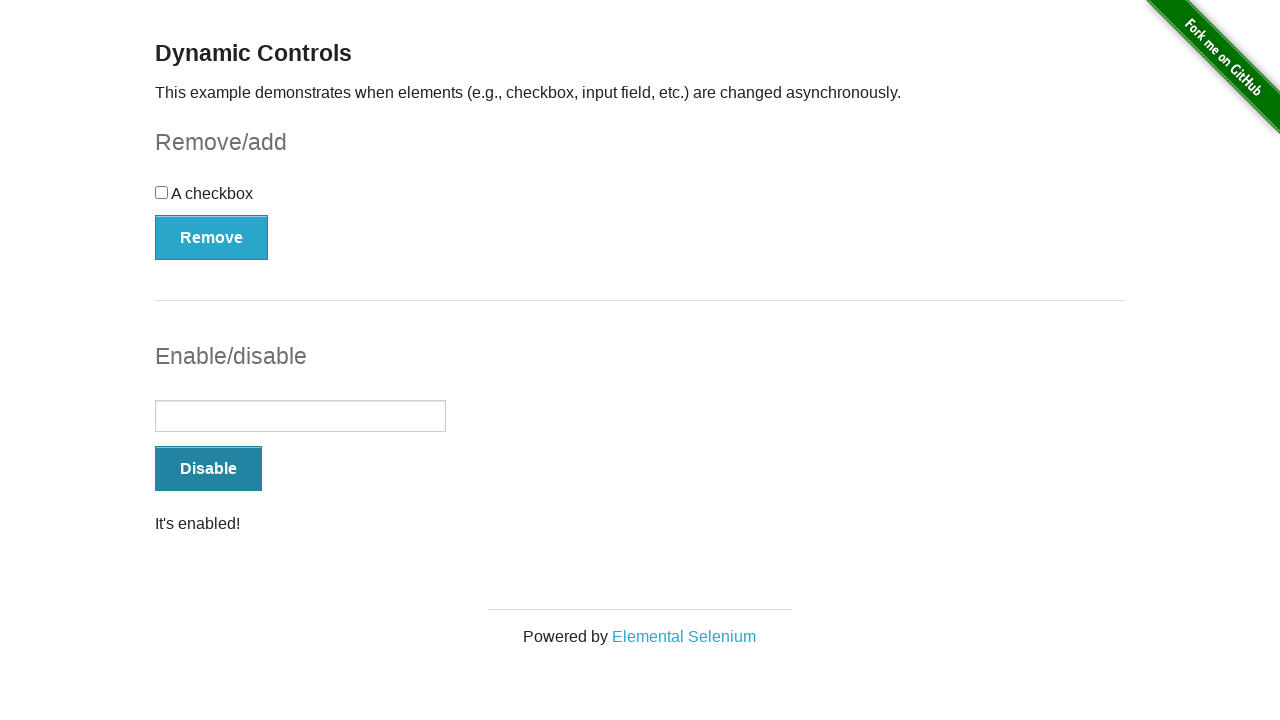

Clicked the Disable button at (208, 469) on xpath=//button[@onclick='swapInput()']
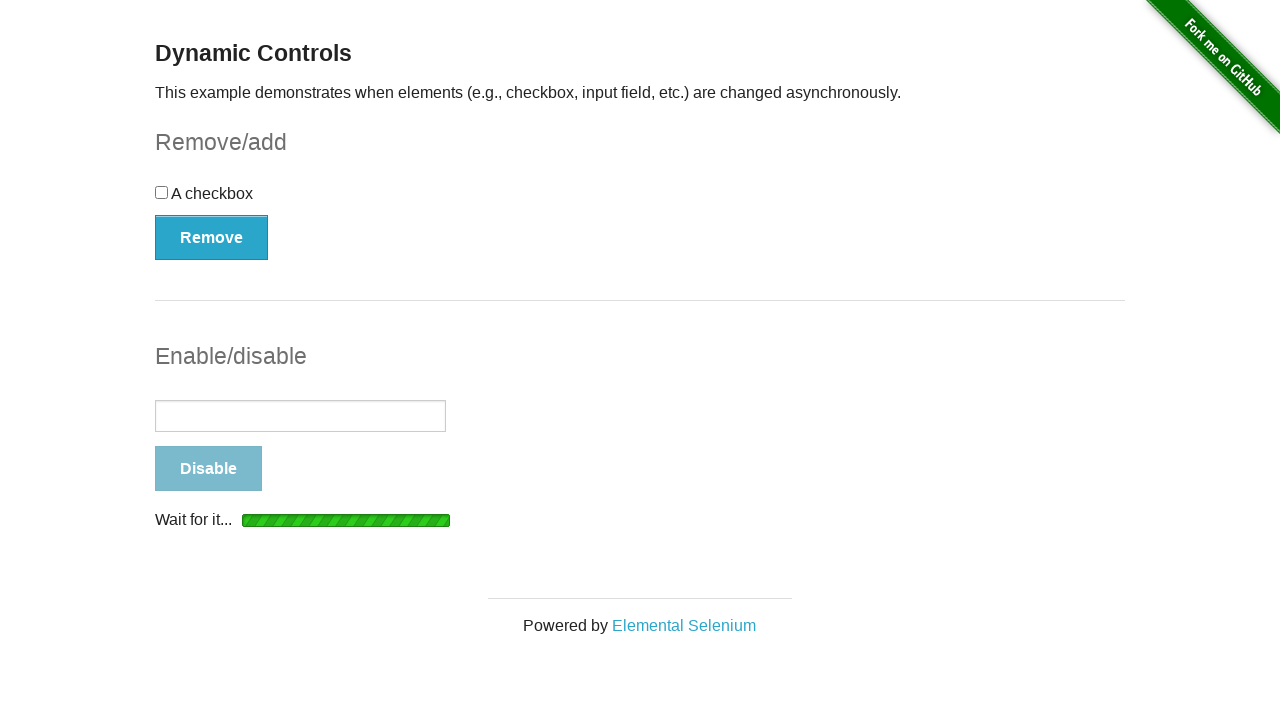

Waited for loading to complete after disabling
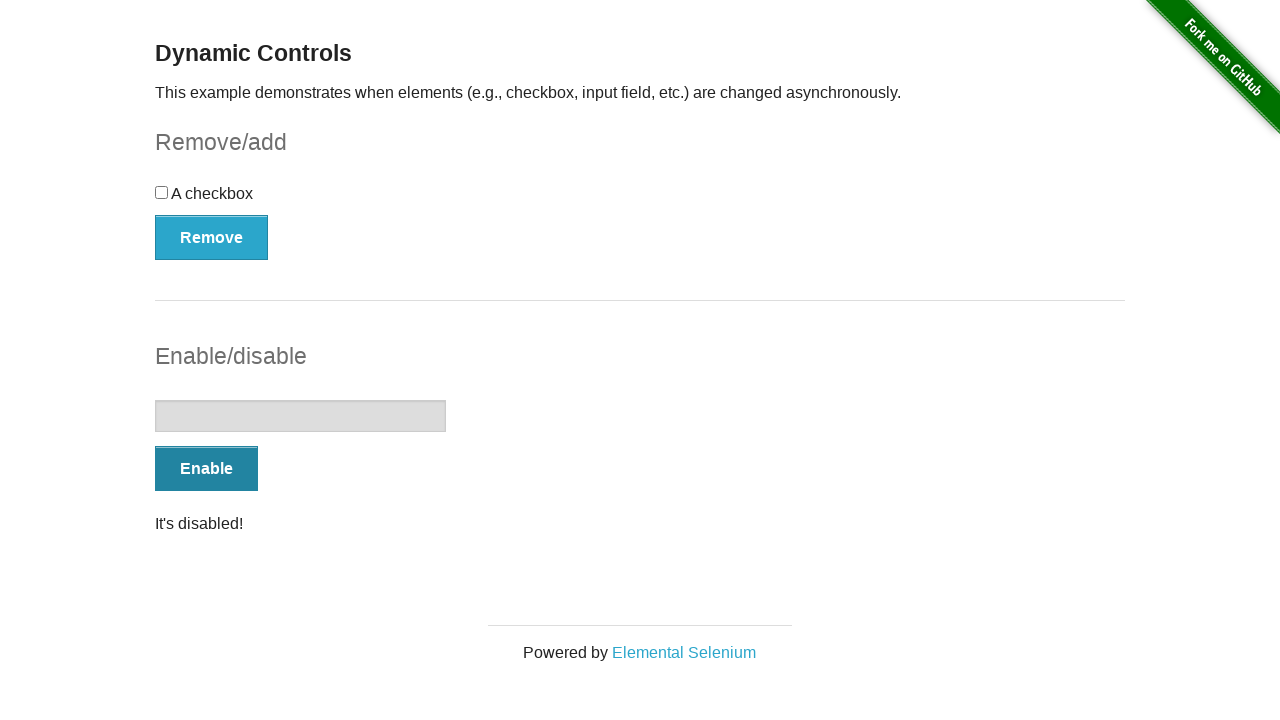

Retrieved message text confirming input is disabled
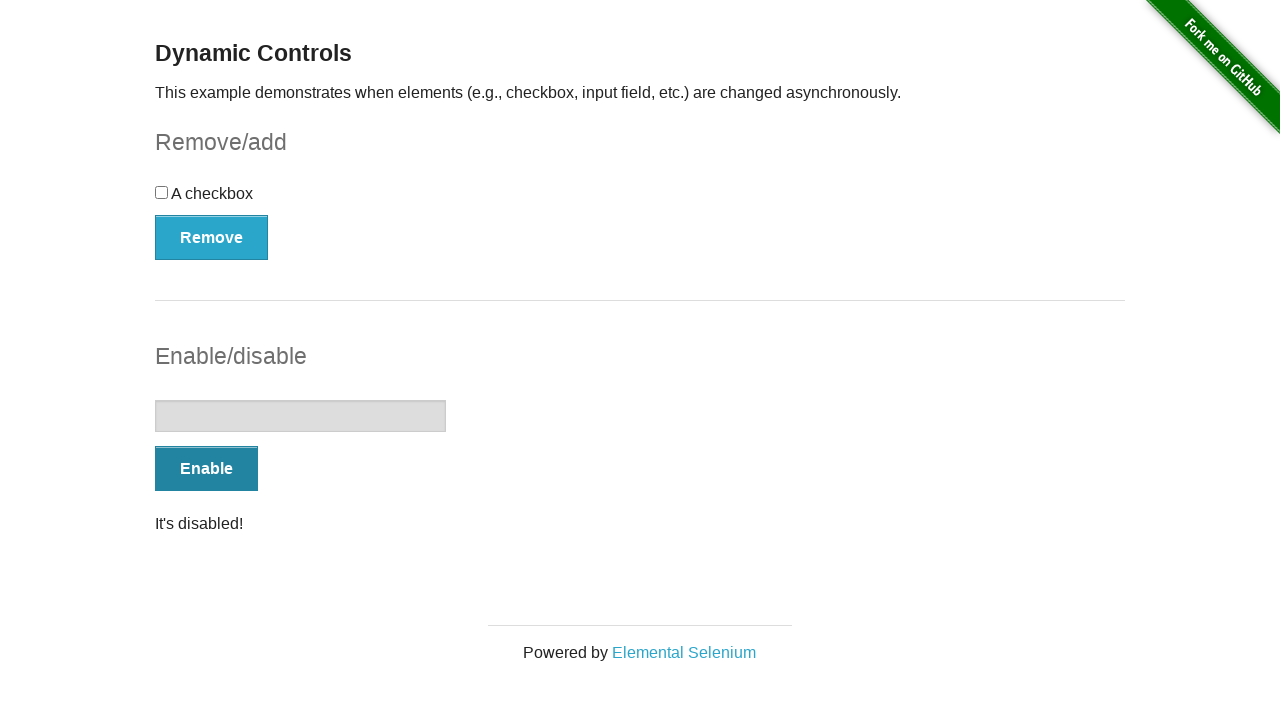

Verified message text is 'It's disabled!'
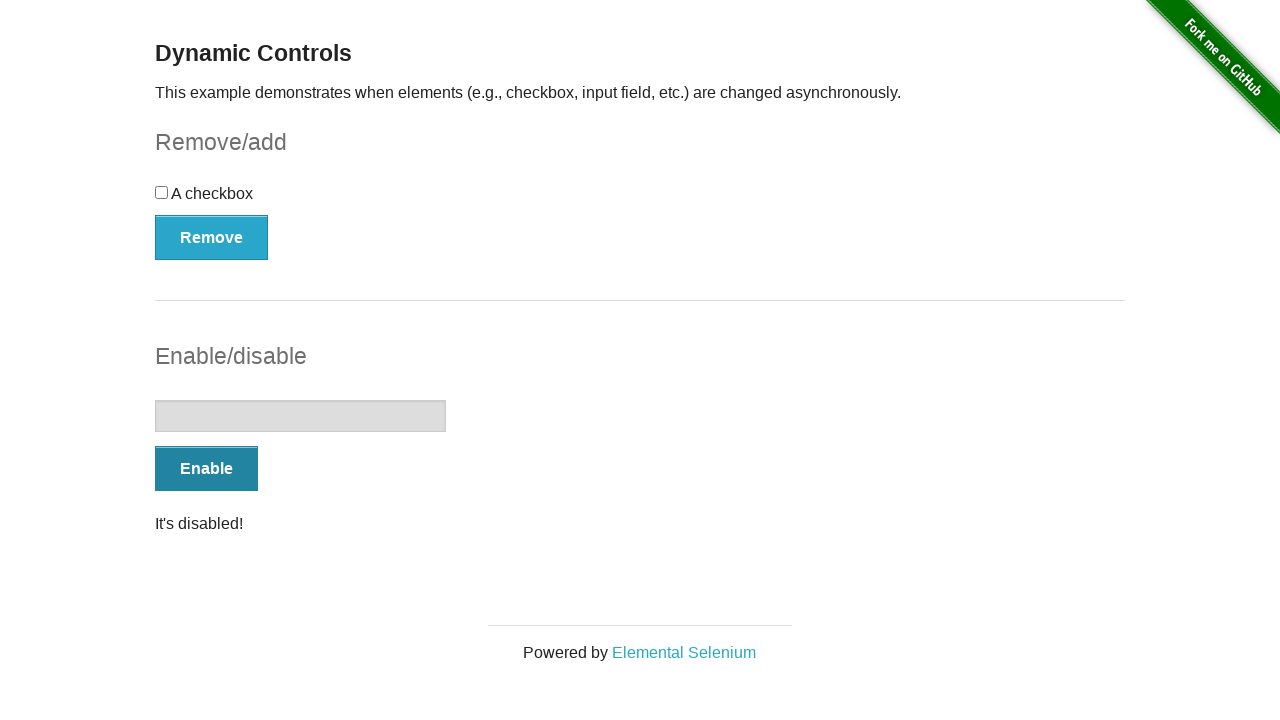

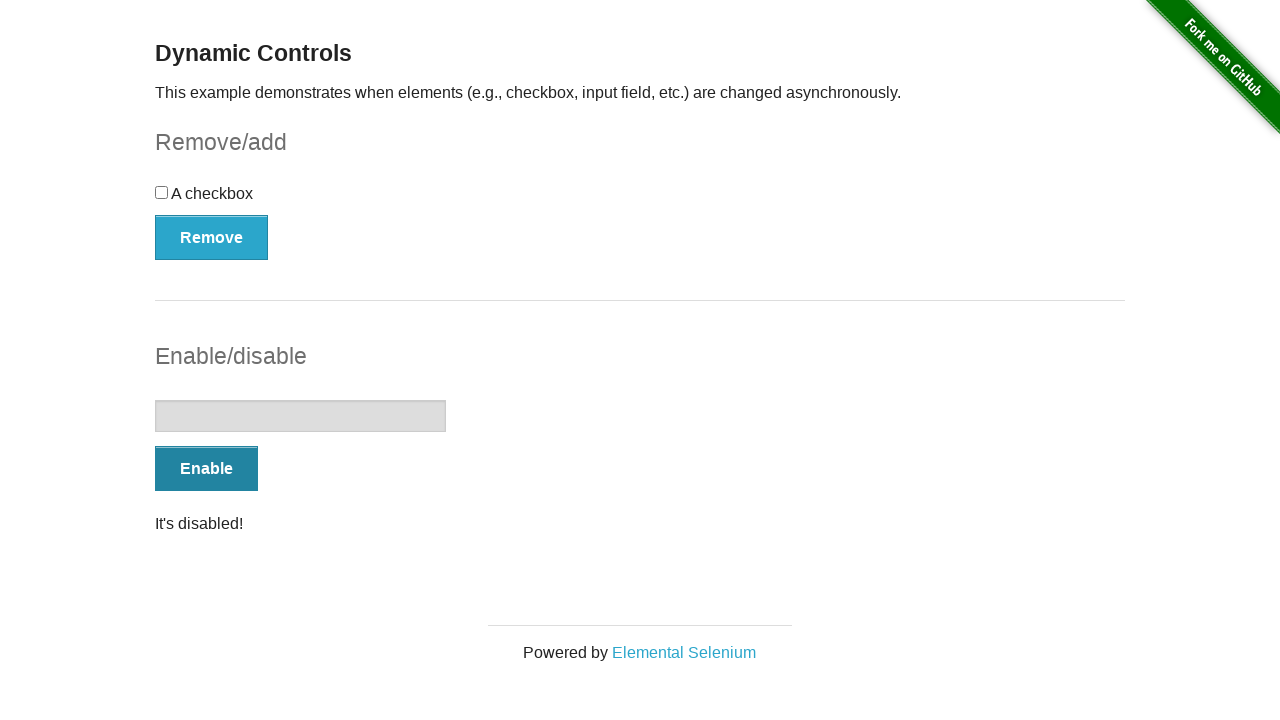